Fills out a demo form with username and email, checks a sharing checkbox, and submits the form

Starting URL: https://www.shopsite.com/demo.html

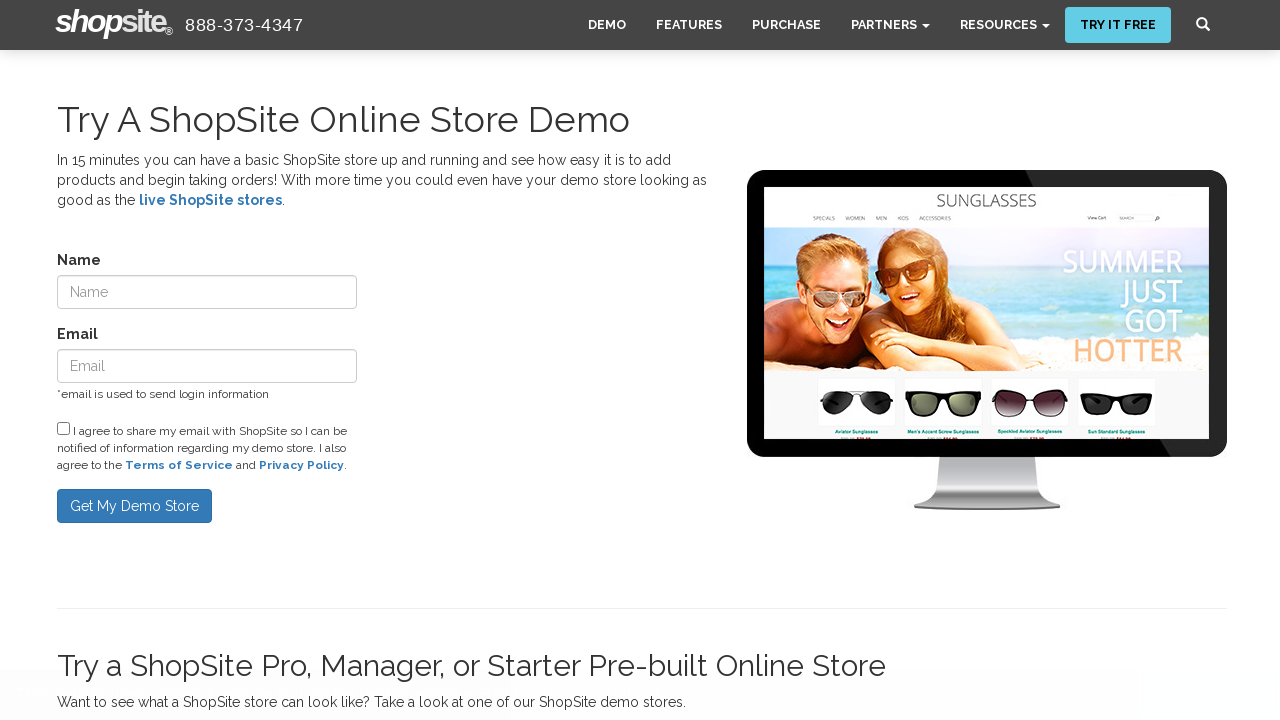

Navigated to demo form page
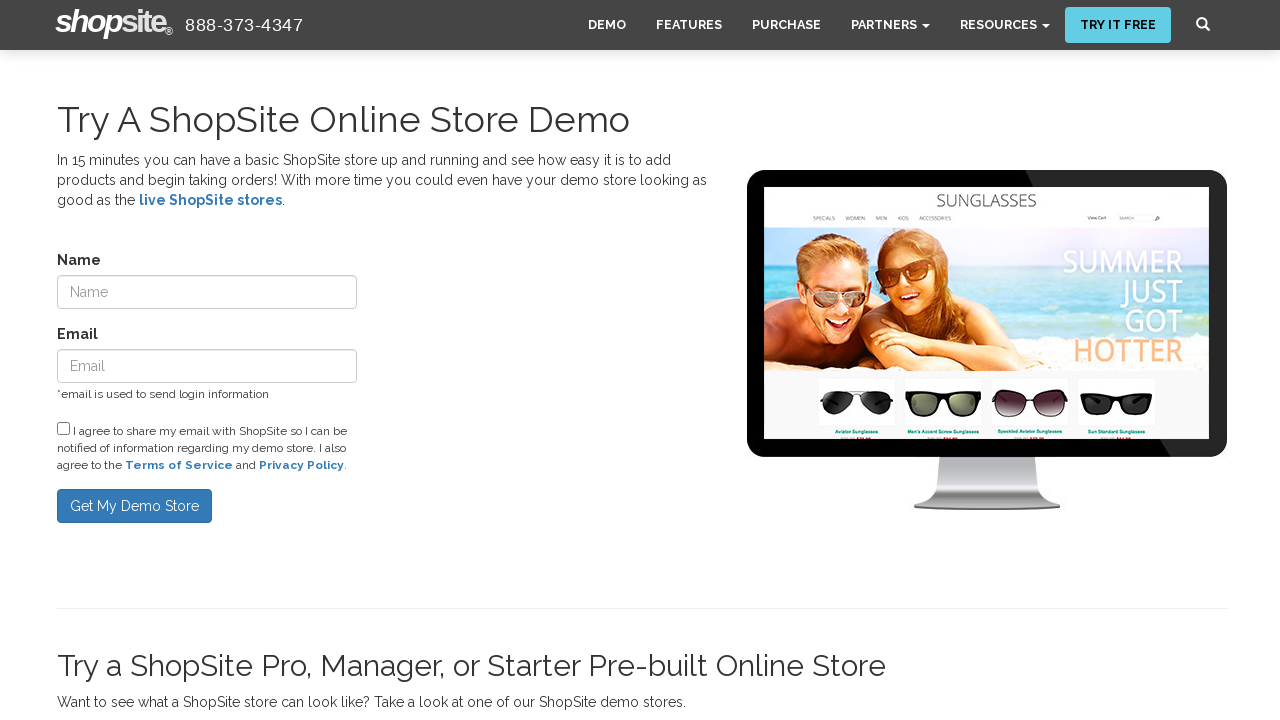

Clicked username field at (207, 292) on #username
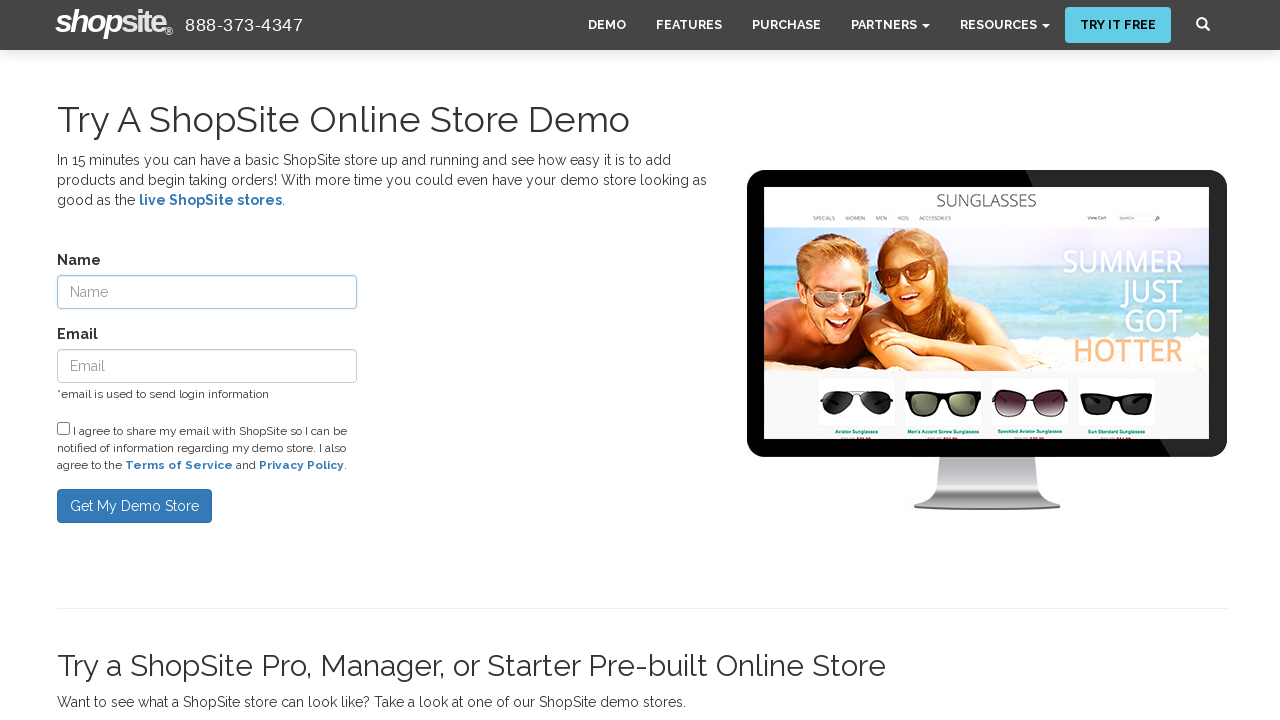

Filled username field with 'abcd' on #username
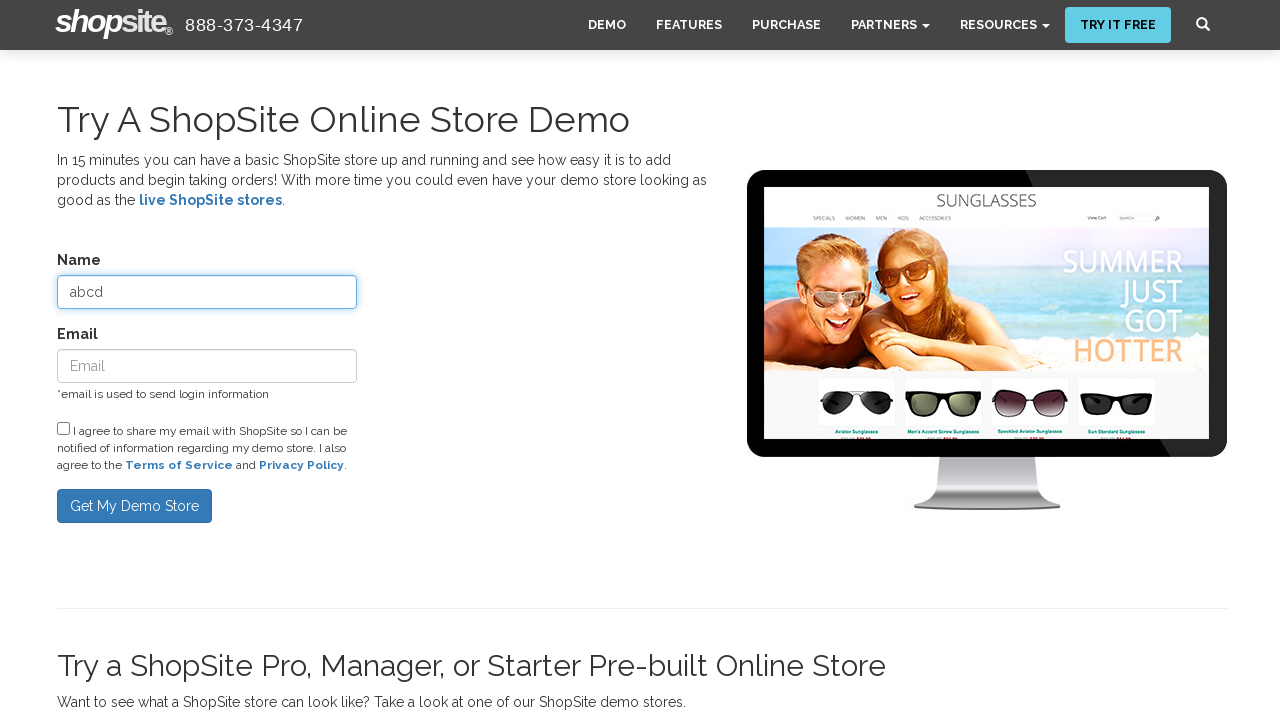

Clicked email field at (207, 366) on #useremail
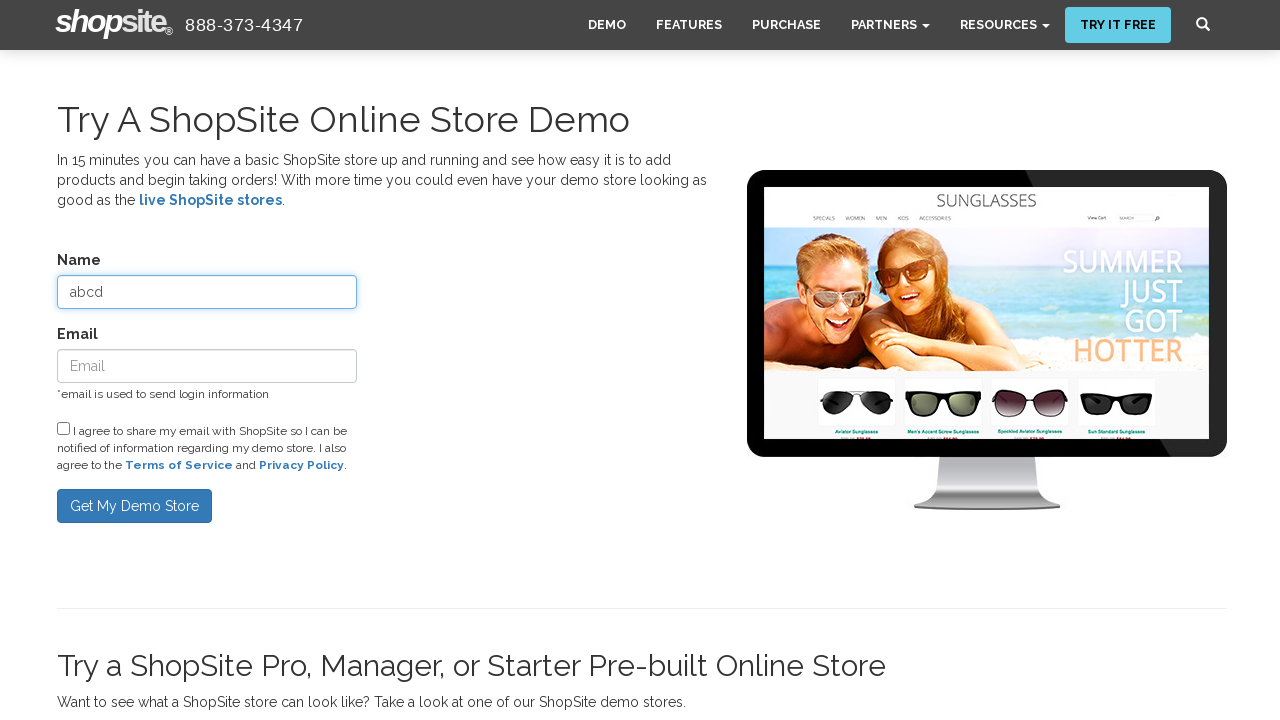

Filled email field with 'bla@bla.com' on #useremail
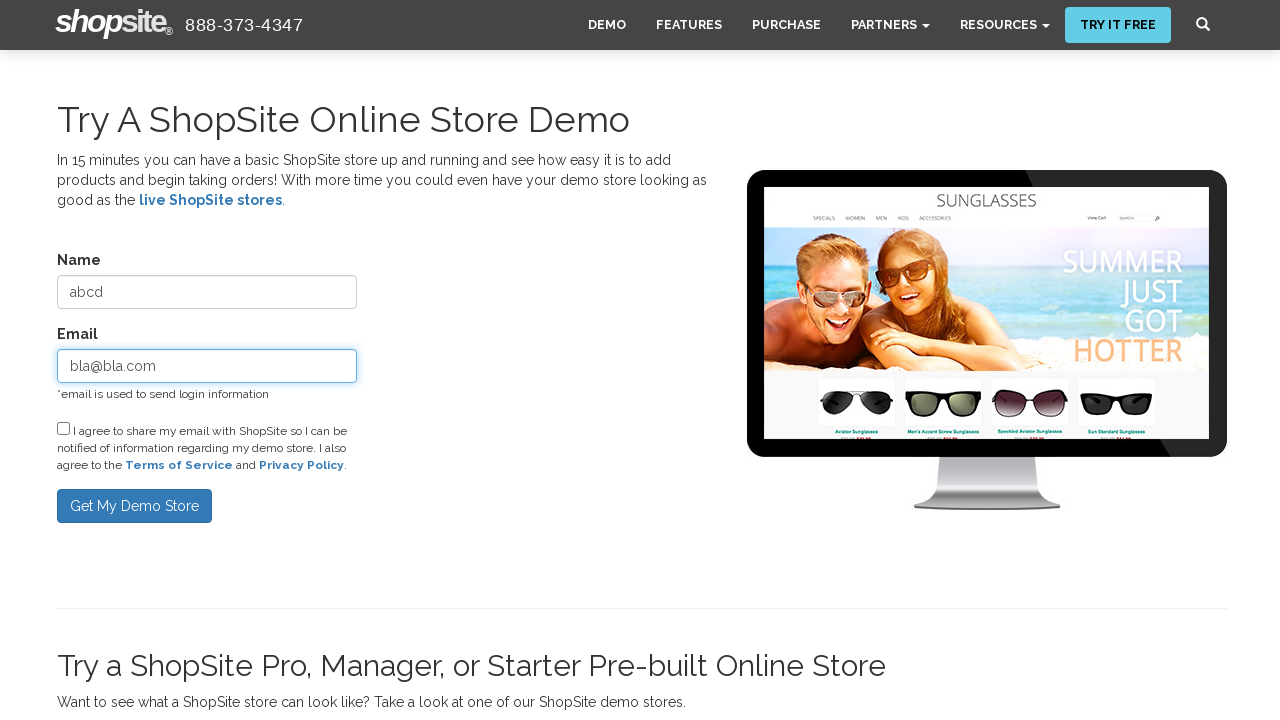

Checked the share email checkbox at (64, 428) on #shareemail
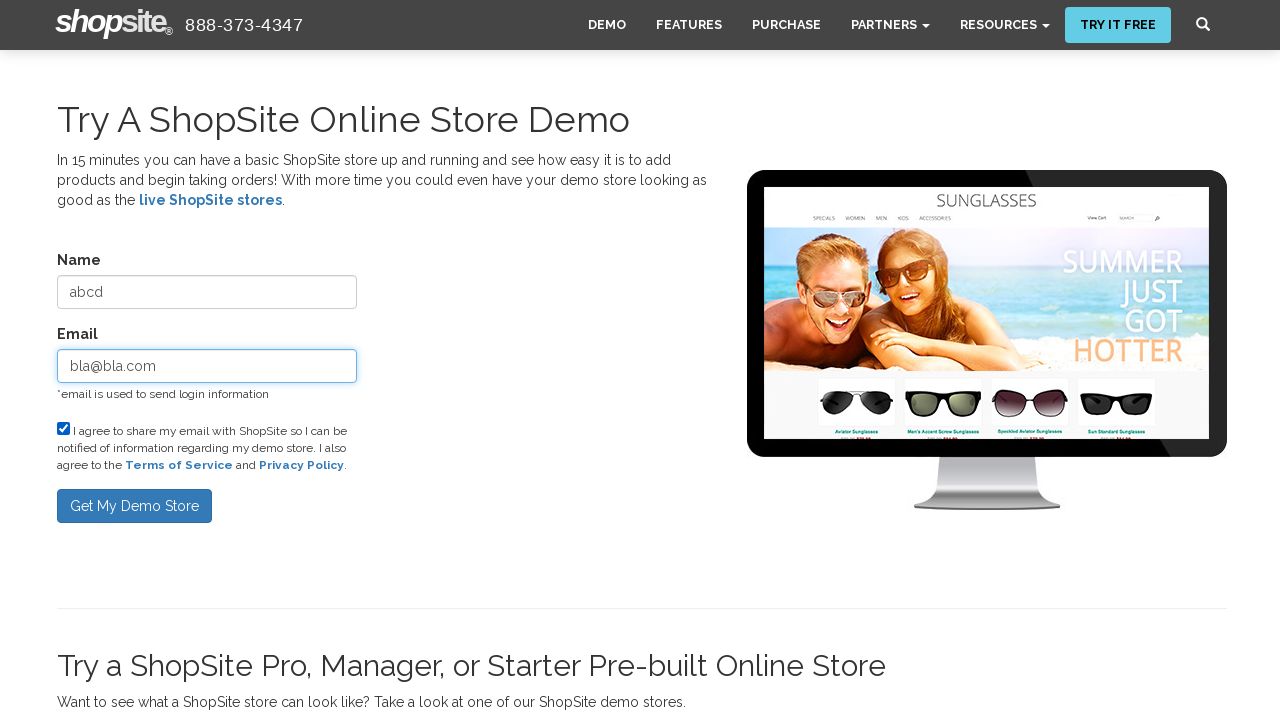

Clicked submit button to submit the form at (134, 506) on .btn
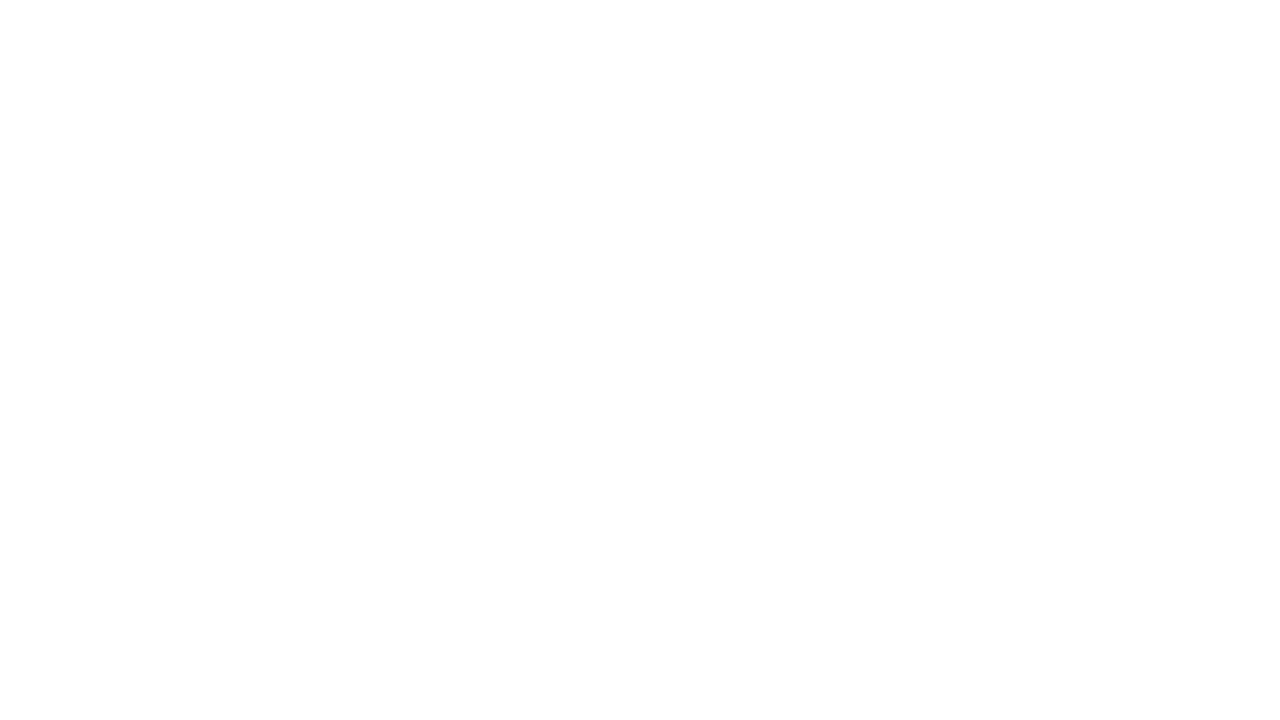

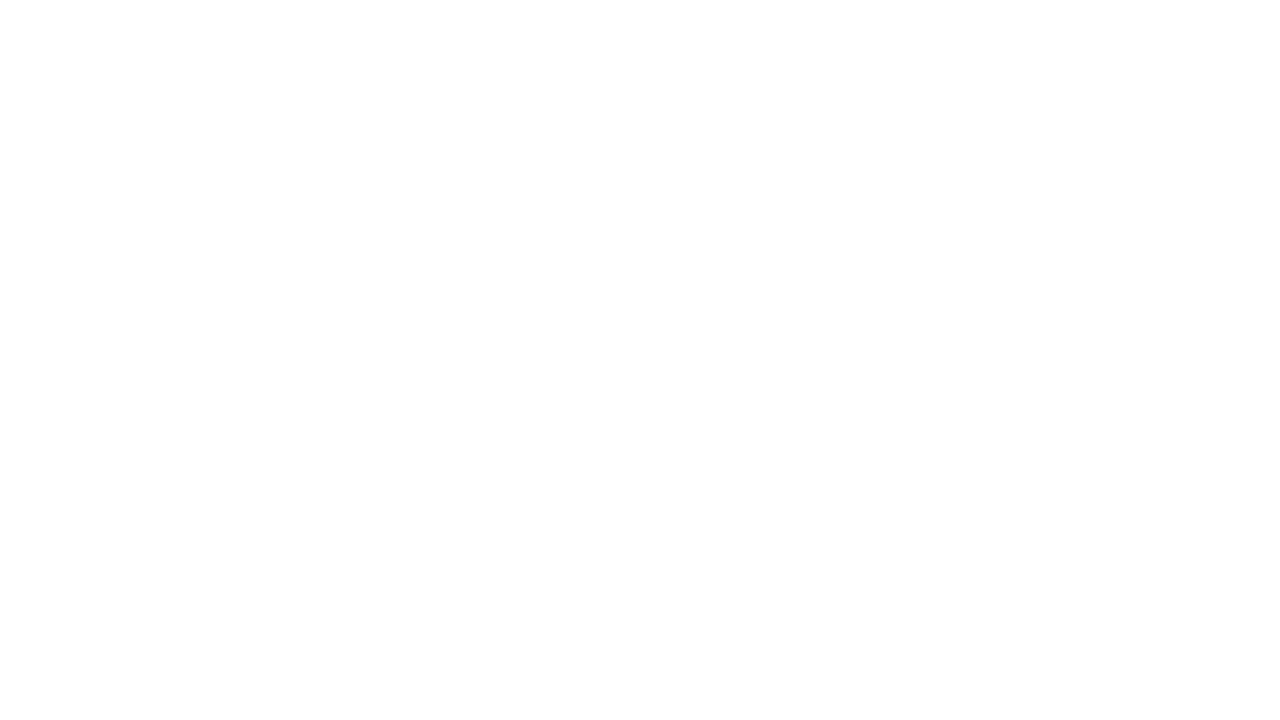